Tests the product review submission functionality by navigating to a book product, clicking the reviews tab, selecting a 5-star rating, and submitting a review with comment, name, and email

Starting URL: http://practice.automationtesting.in

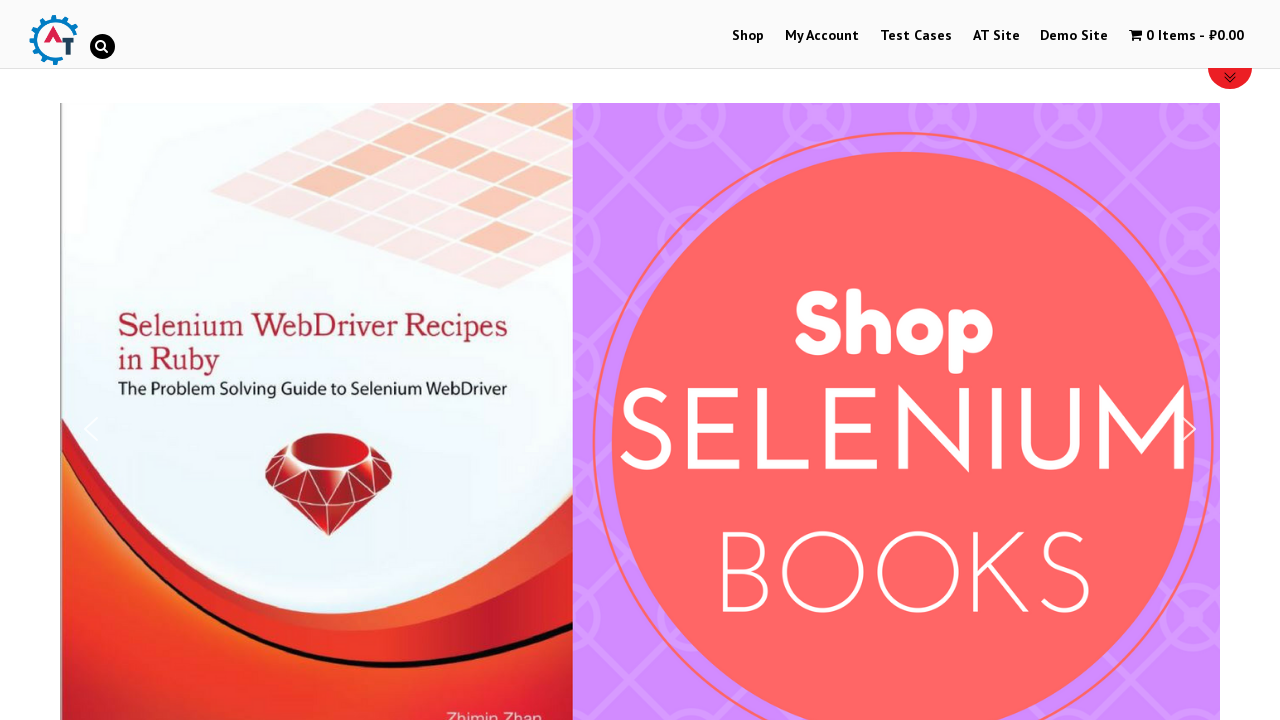

Scrolled down 800px to view products
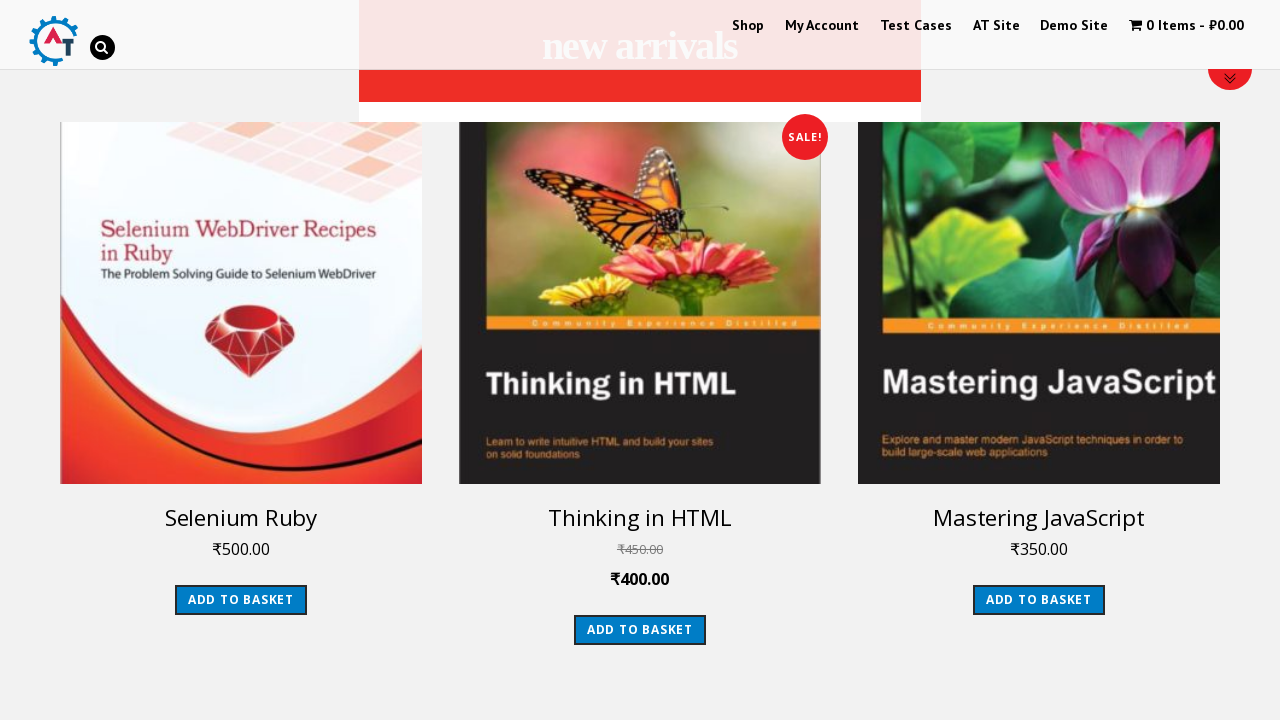

Clicked on 'Selenium Ruby' book product at (241, 303) on [title='Selenium Ruby']
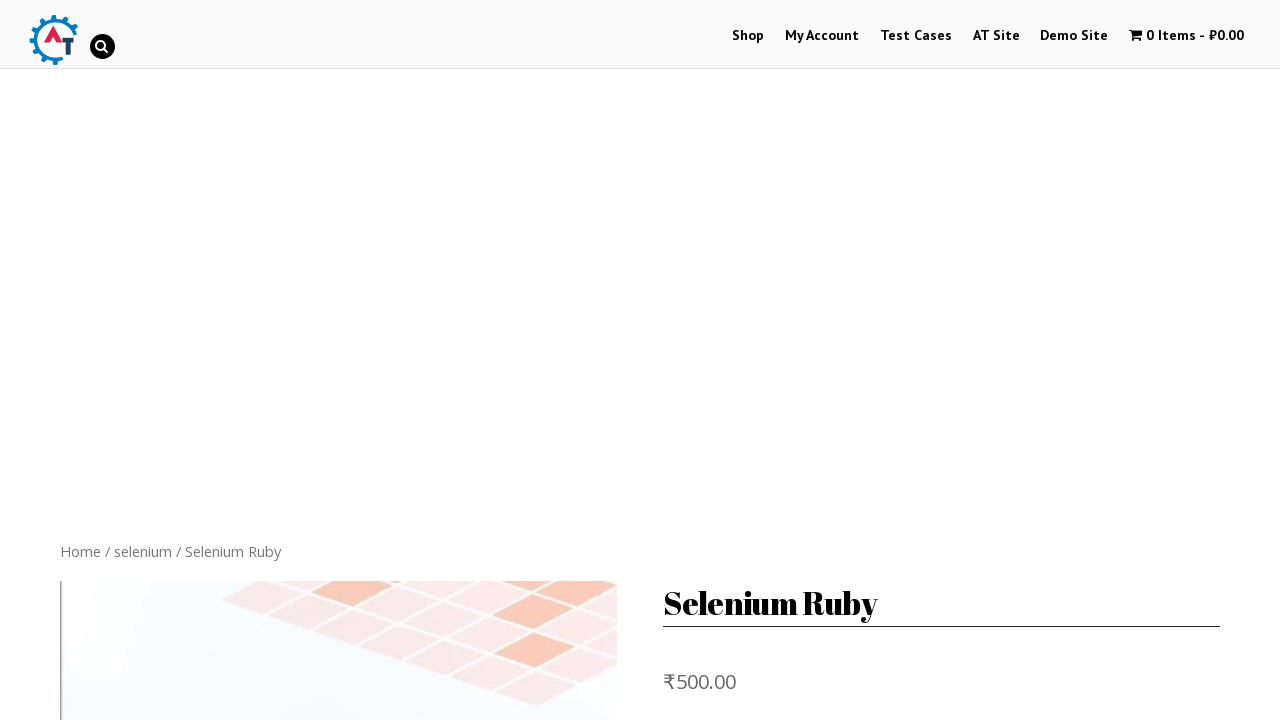

Clicked on Reviews tab at (309, 360) on [href="#tab-reviews"]
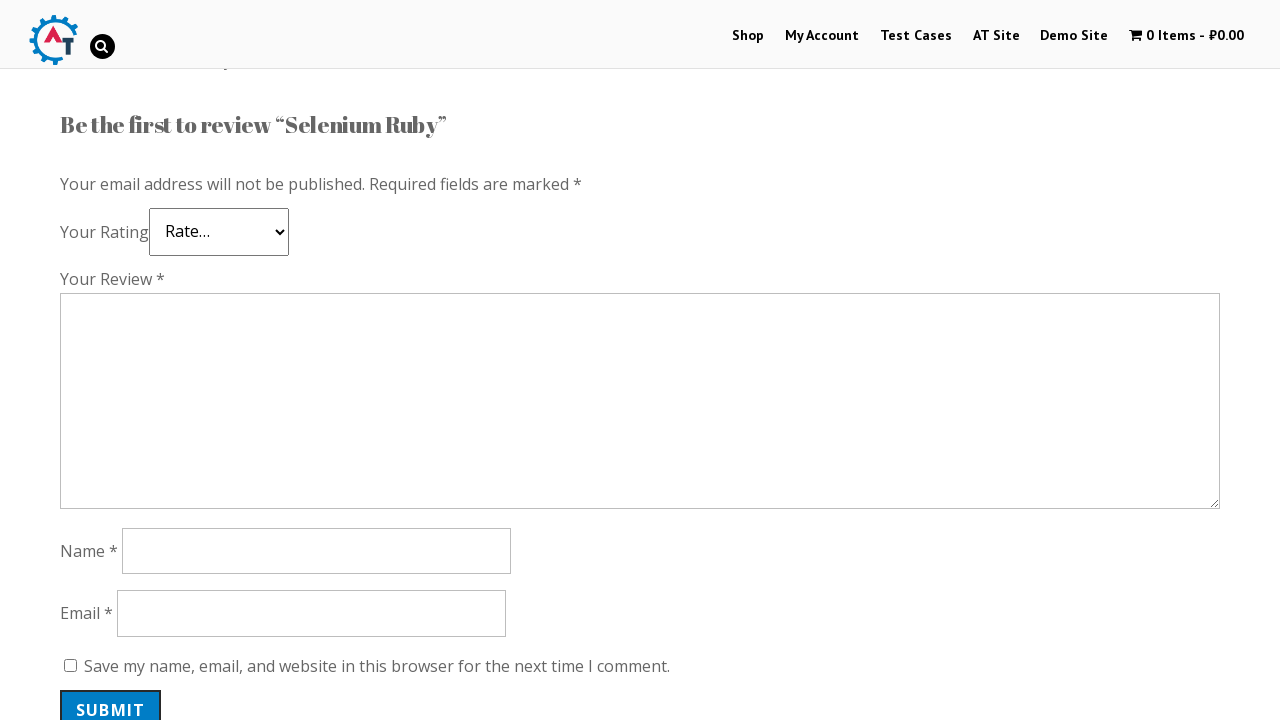

Scrolled down 500px to view review form
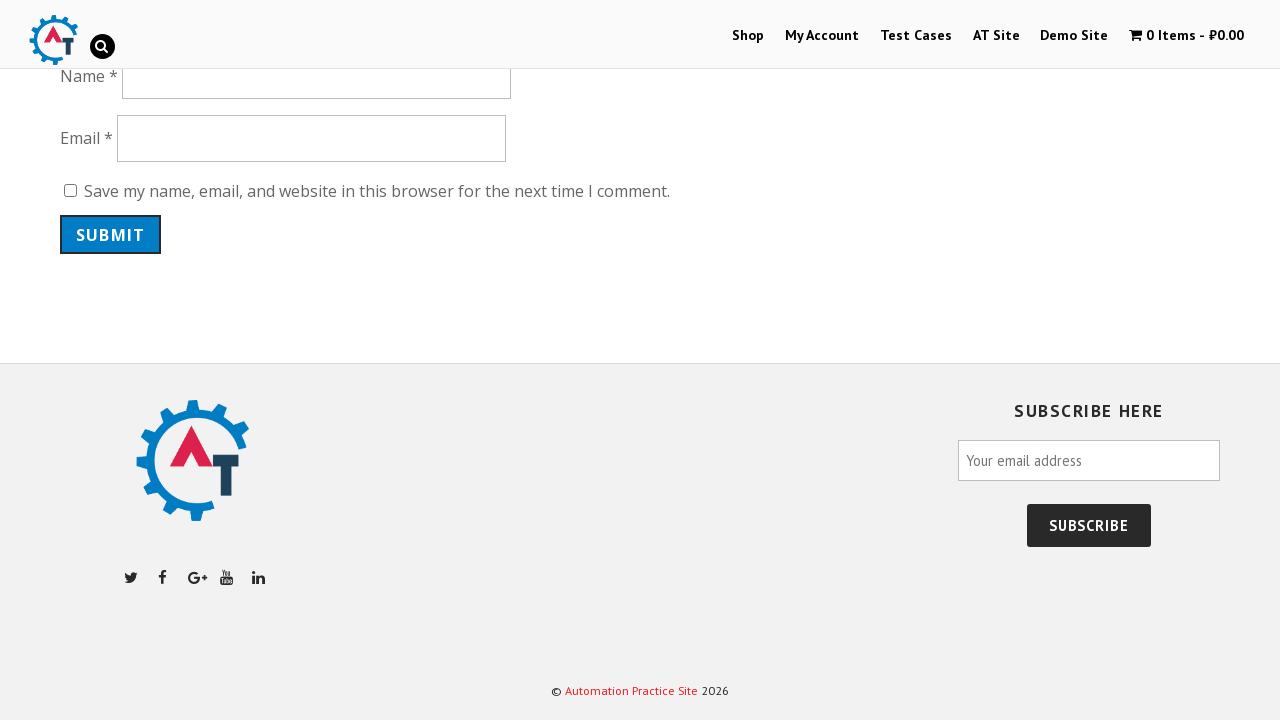

Selected 5-star rating at (132, 244) on .star-5
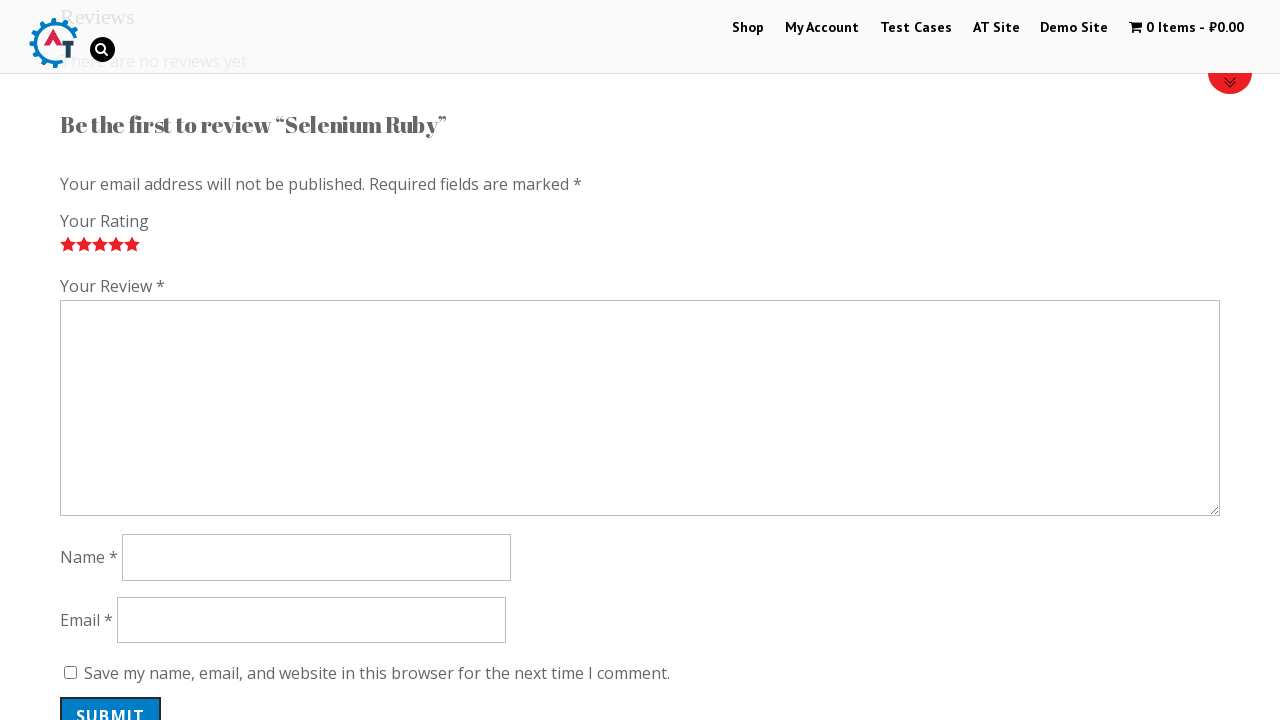

Scrolled down 800px to view form fields
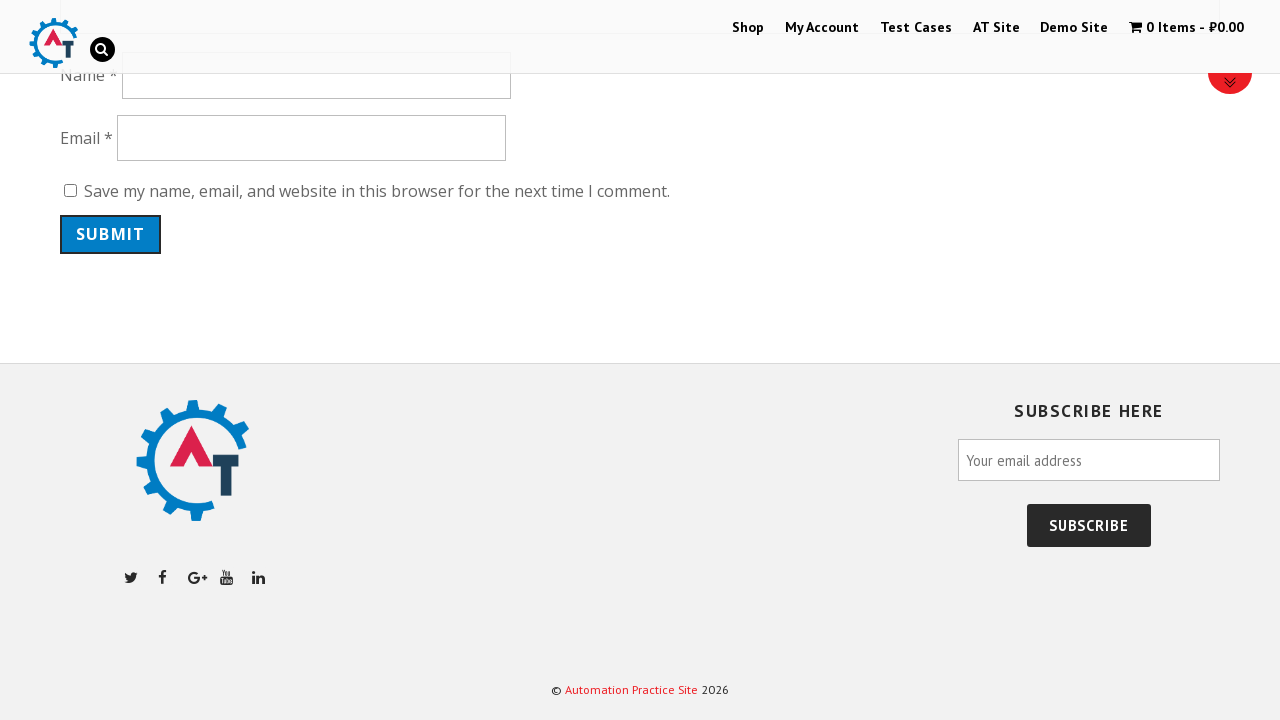

Filled comment field with review text on #comment
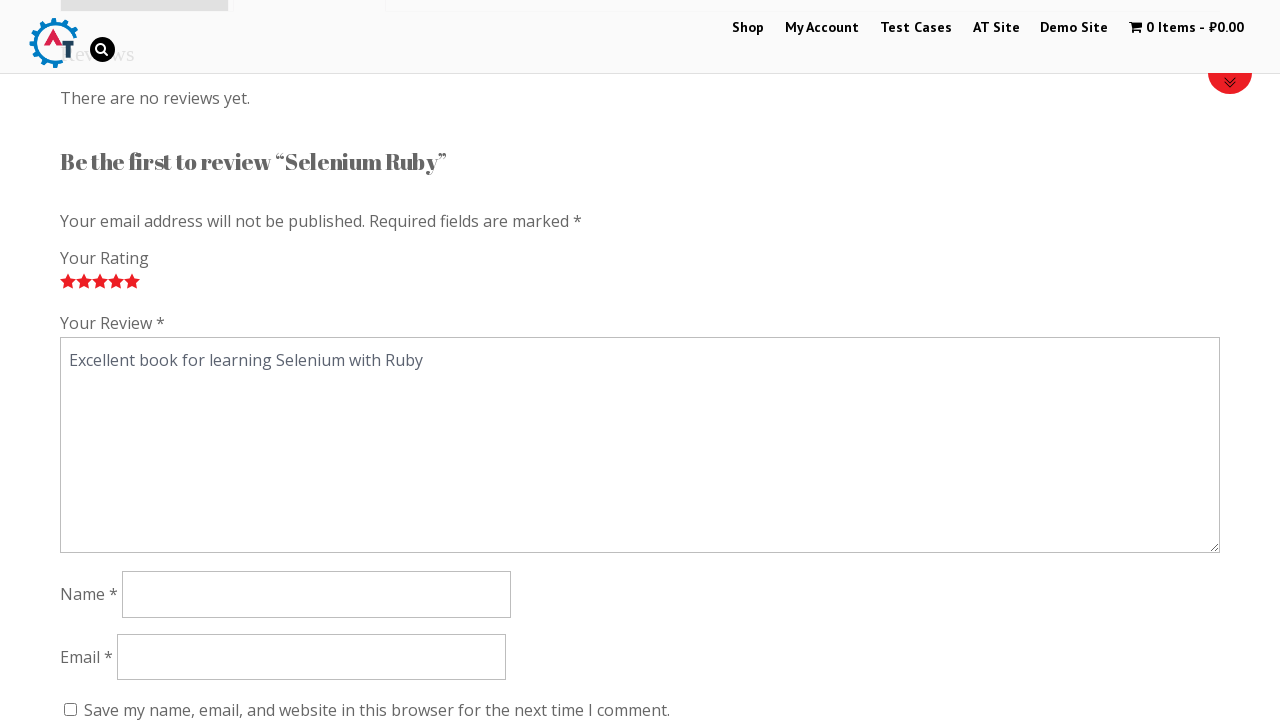

Filled author name field with 'Michael Thompson' on #author
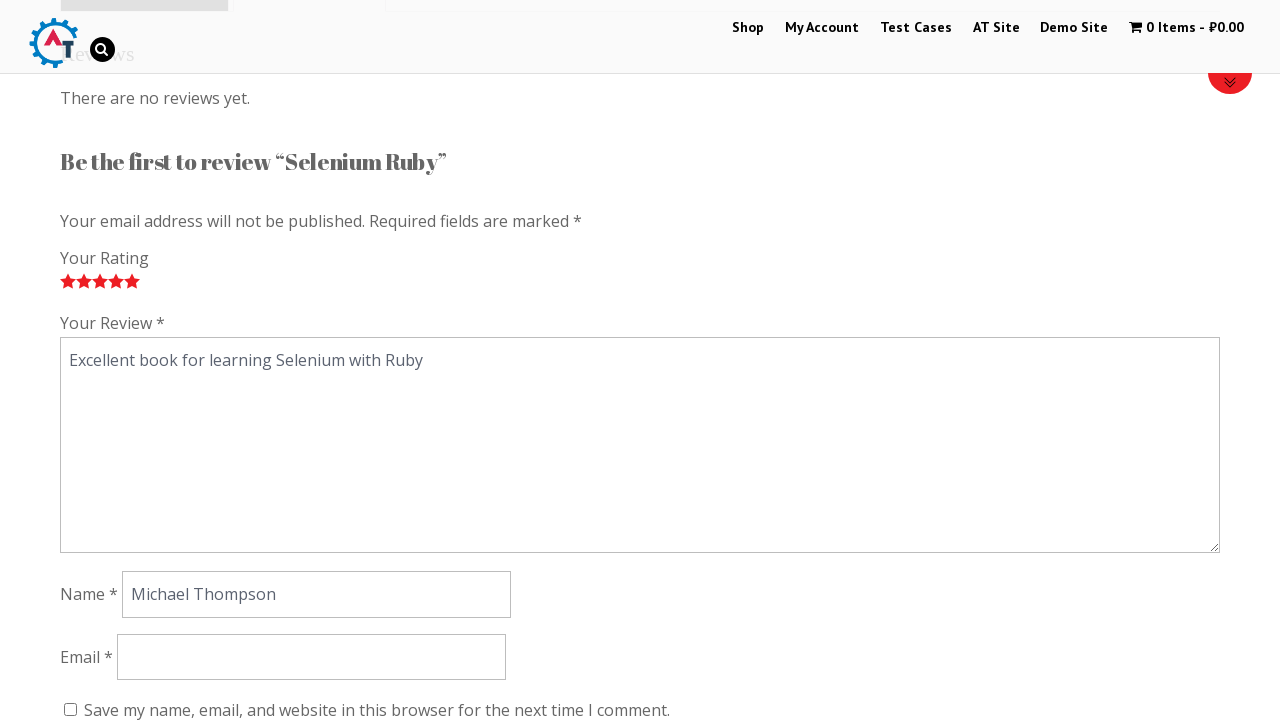

Filled email field with 'mthompson.reviewer@example.com' on #email
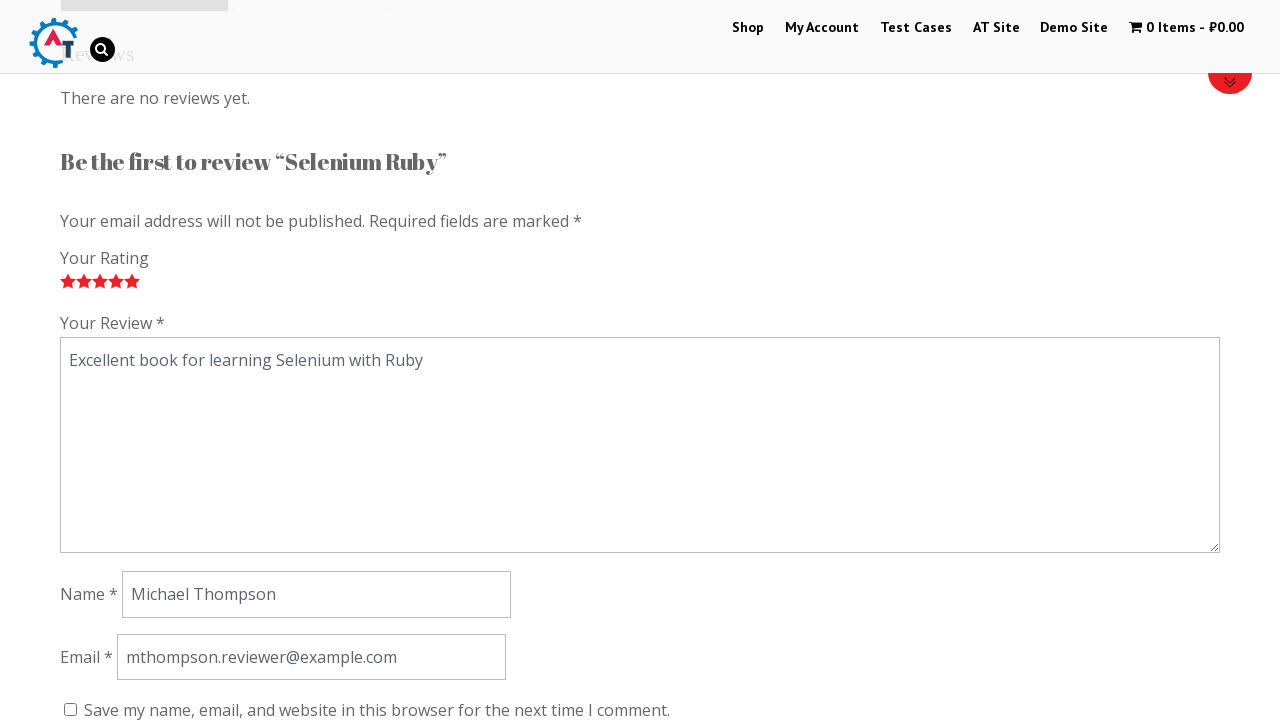

Clicked submit button to submit the product review at (111, 360) on [name='submit']
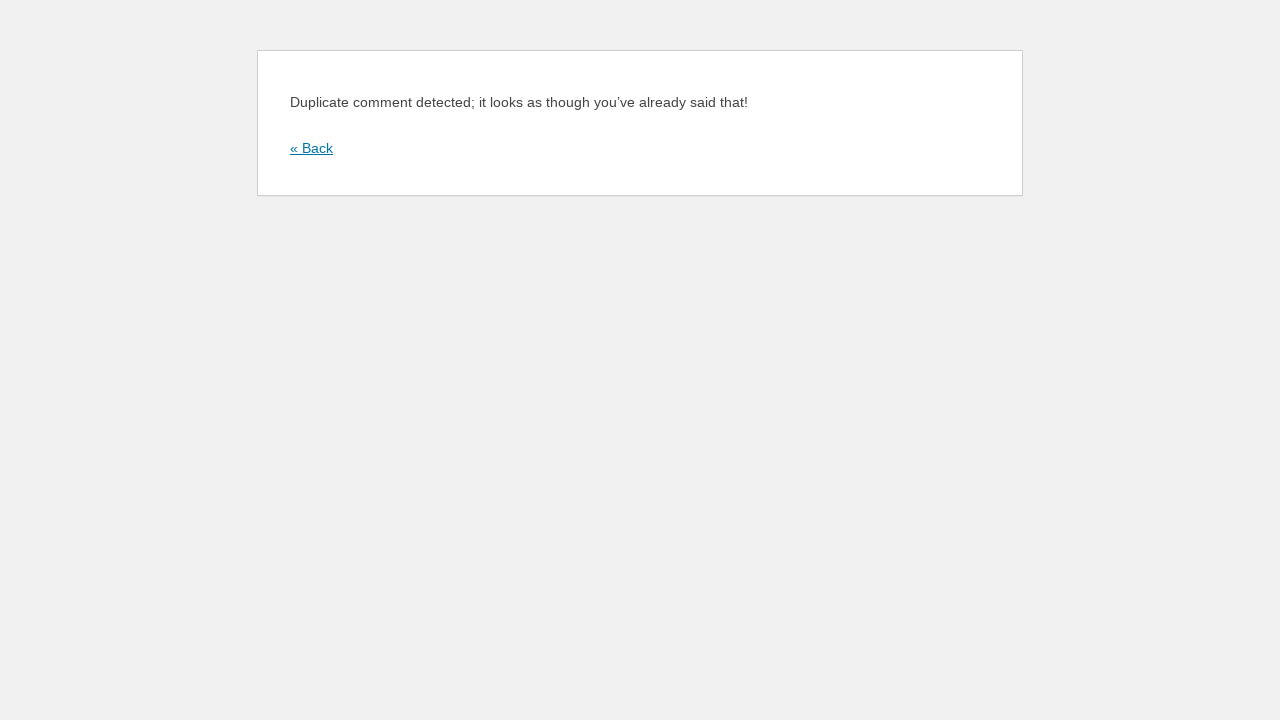

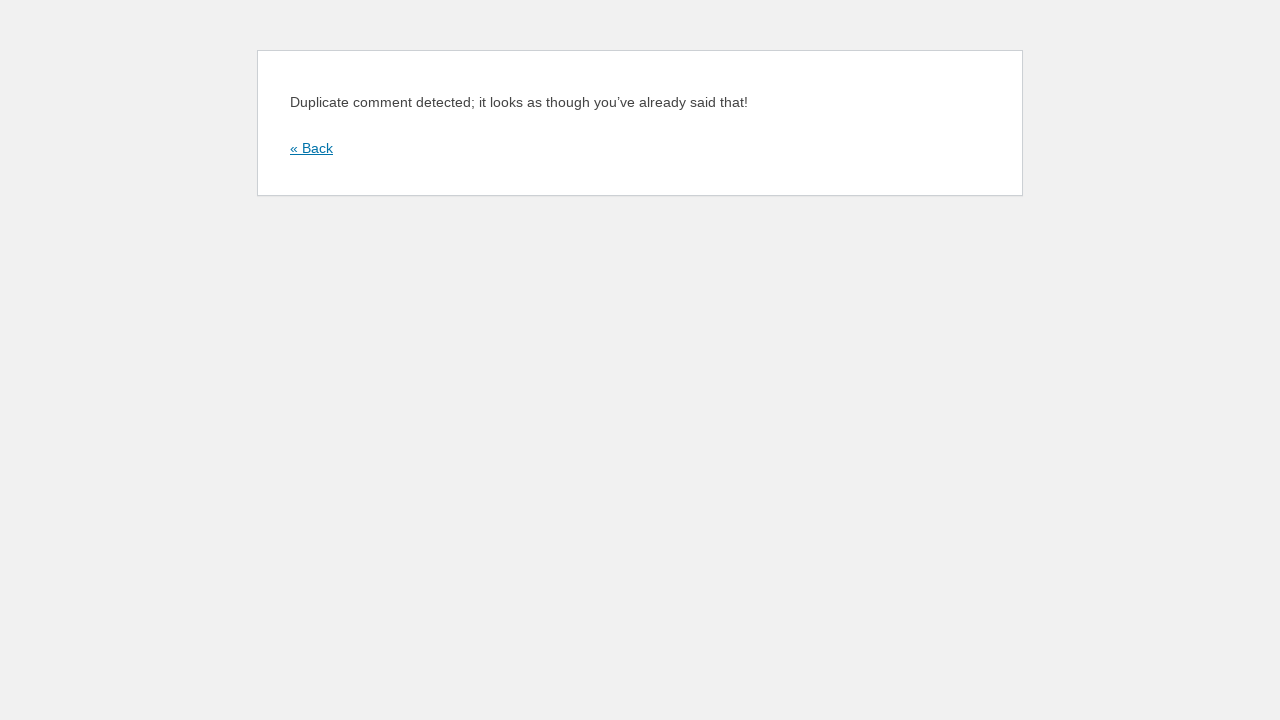